Tests multiple window handling by clicking a link that opens a new window, switching to the new window to verify its content, and then switching back to the original window to verify it's still accessible.

Starting URL: https://the-internet.herokuapp.com/windows

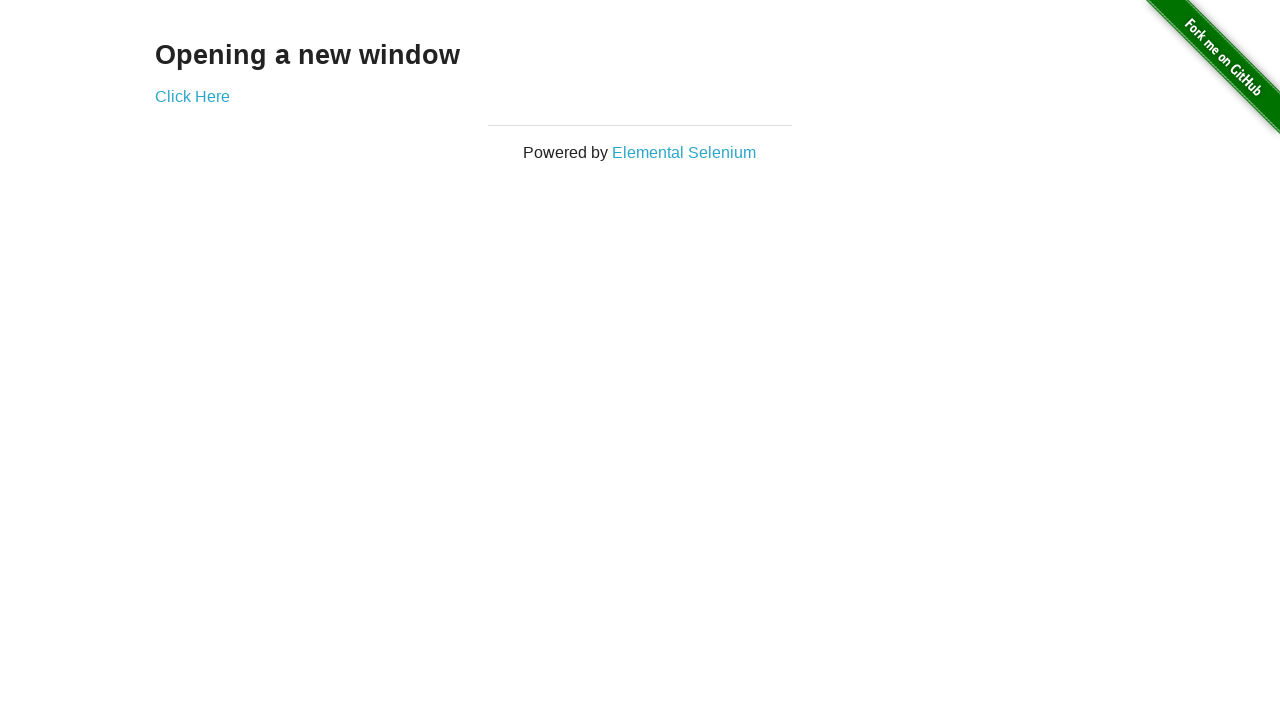

Waited for h3 selector to load on initial page
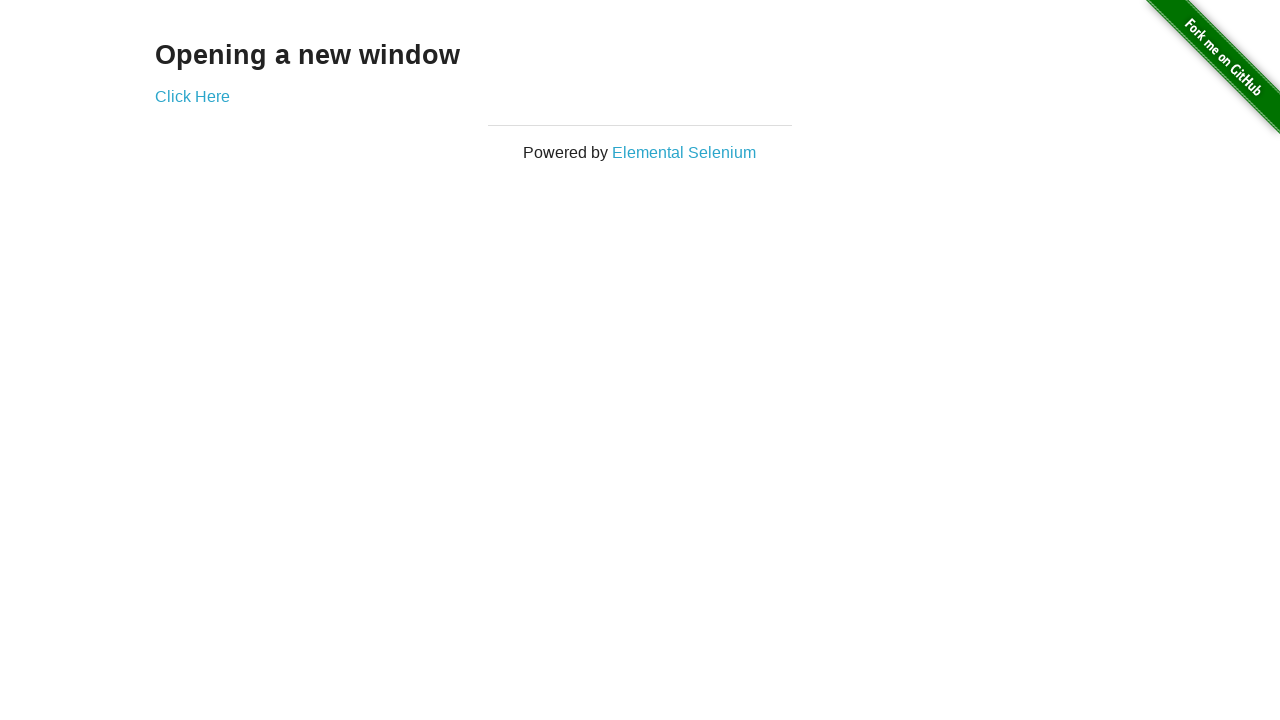

Verified h3 text content is 'Opening a new window'
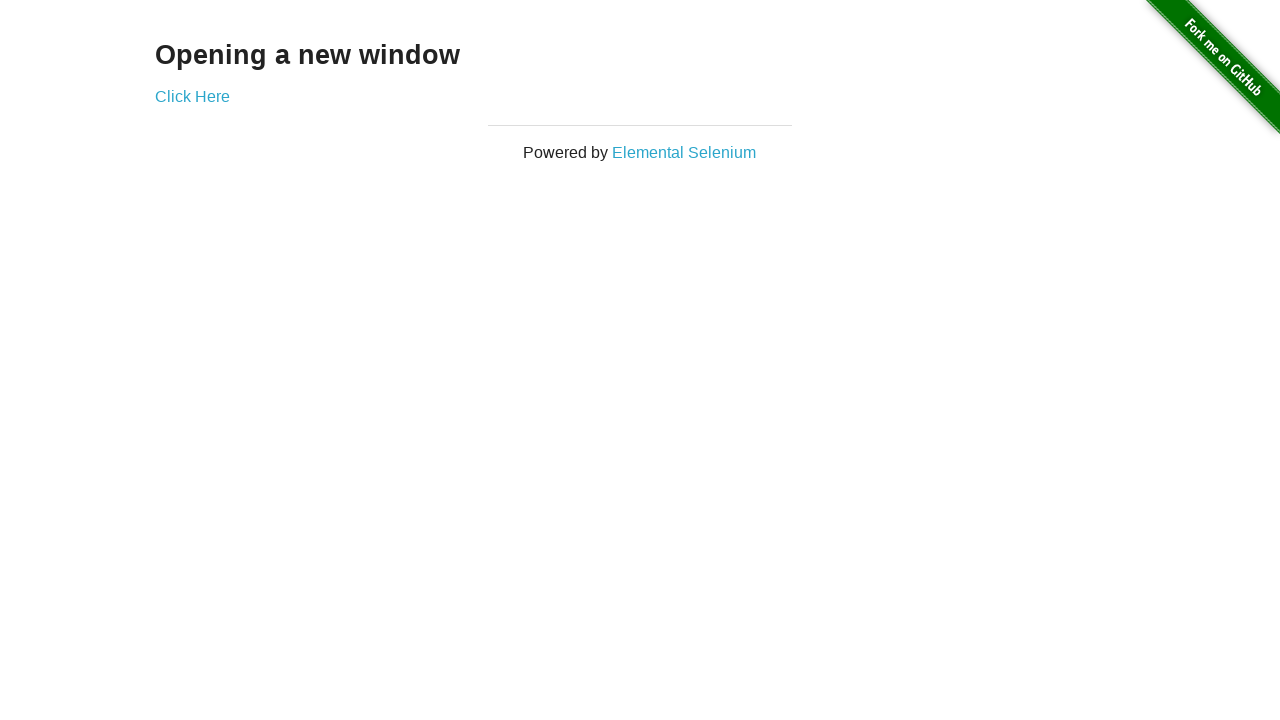

Verified initial page title is 'The Internet'
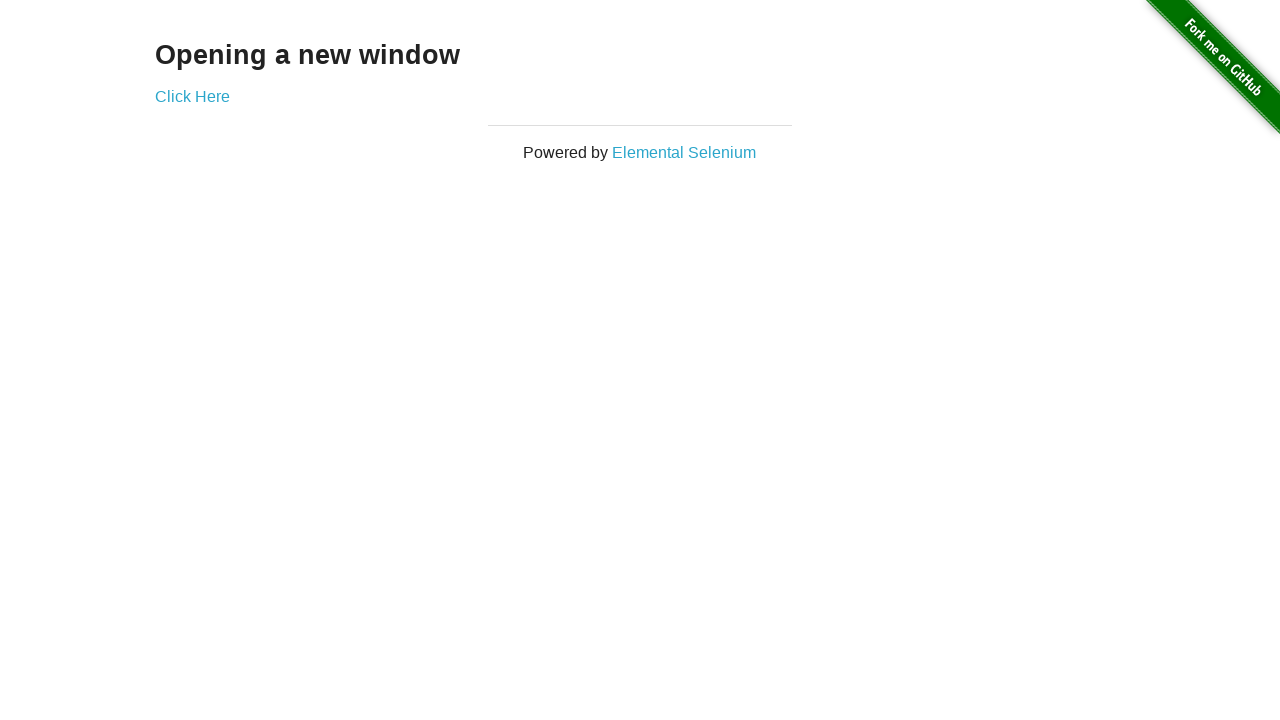

Clicked 'Click Here' link to open new window at (192, 96) on text=Click Here
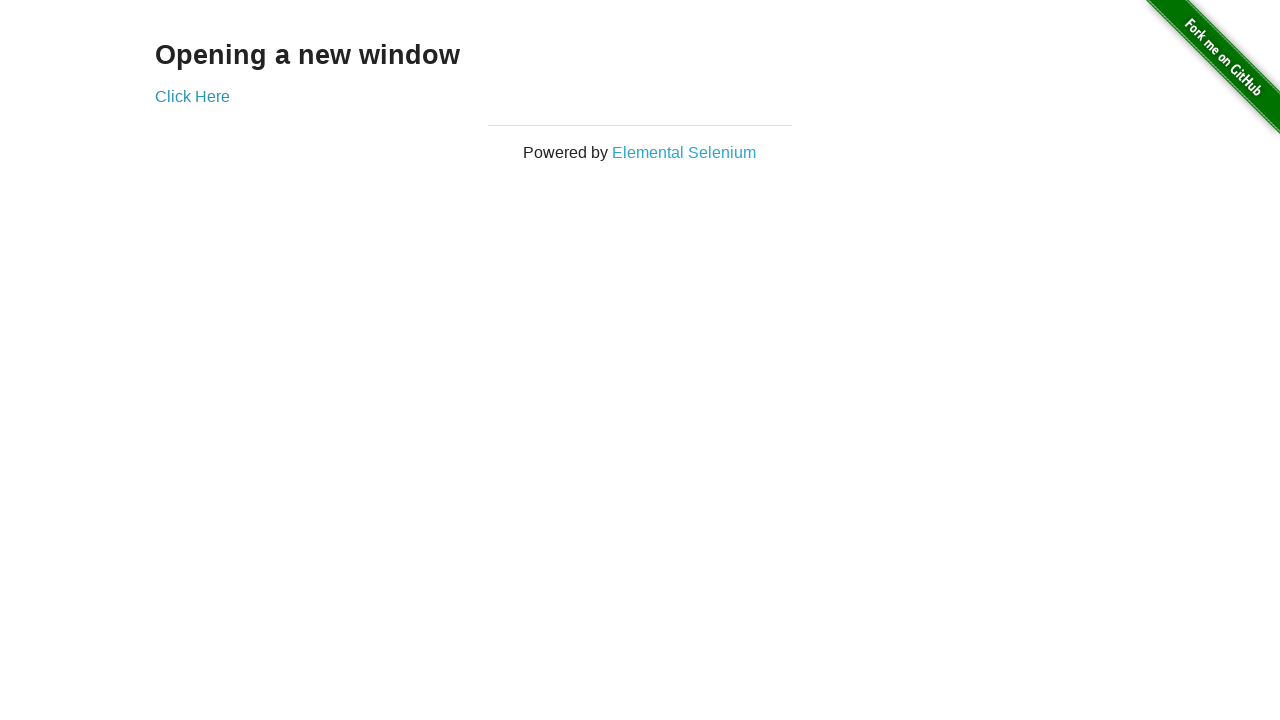

New window loaded and ready
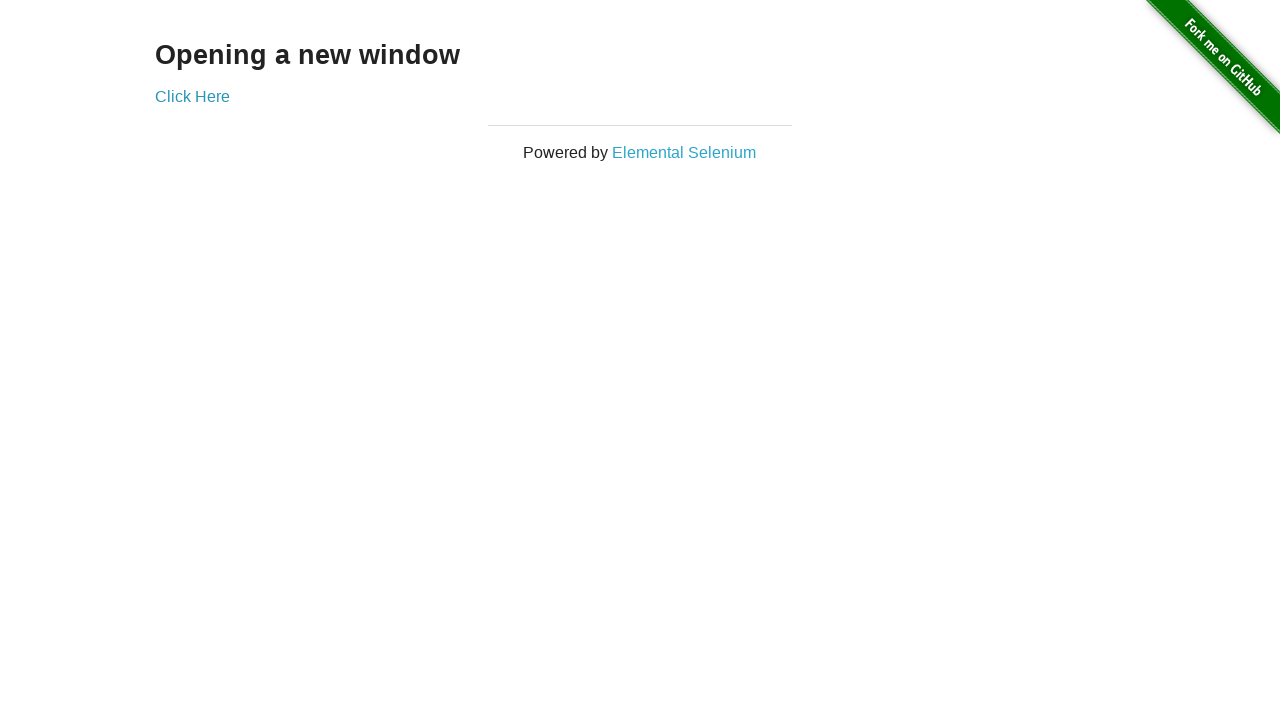

Verified new window title is 'New Window'
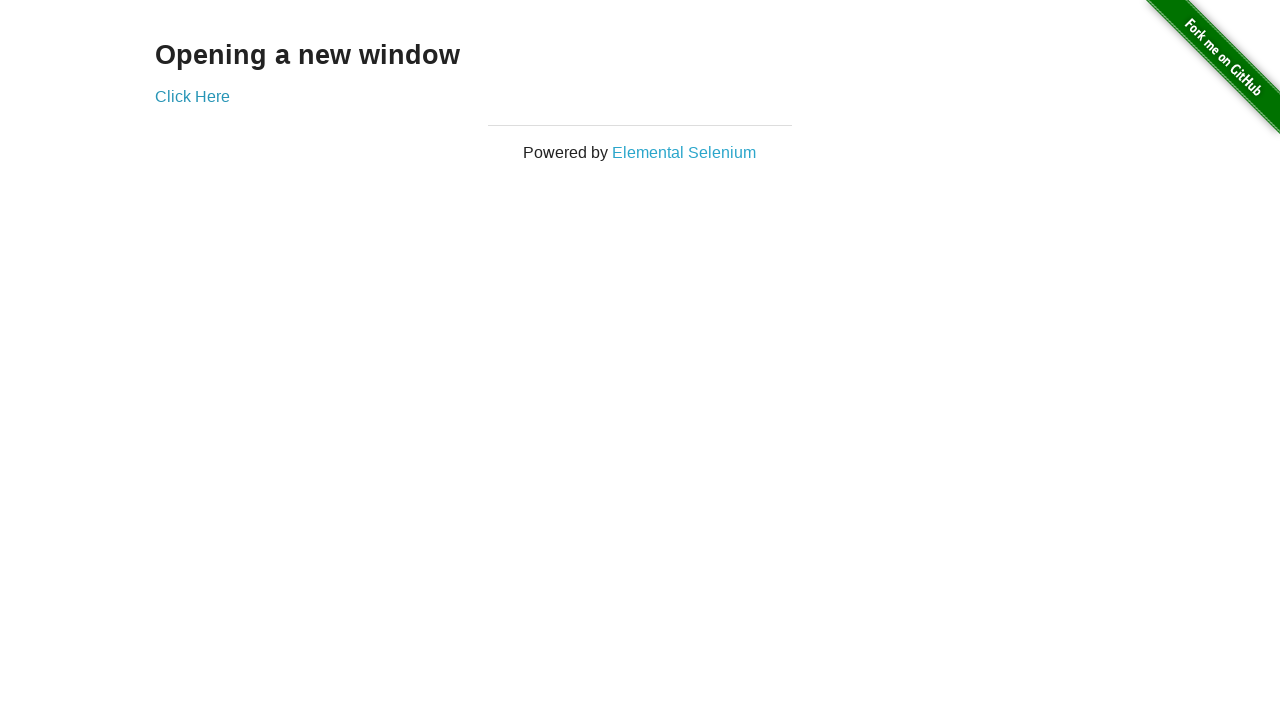

Verified new window h3 text content is 'New Window'
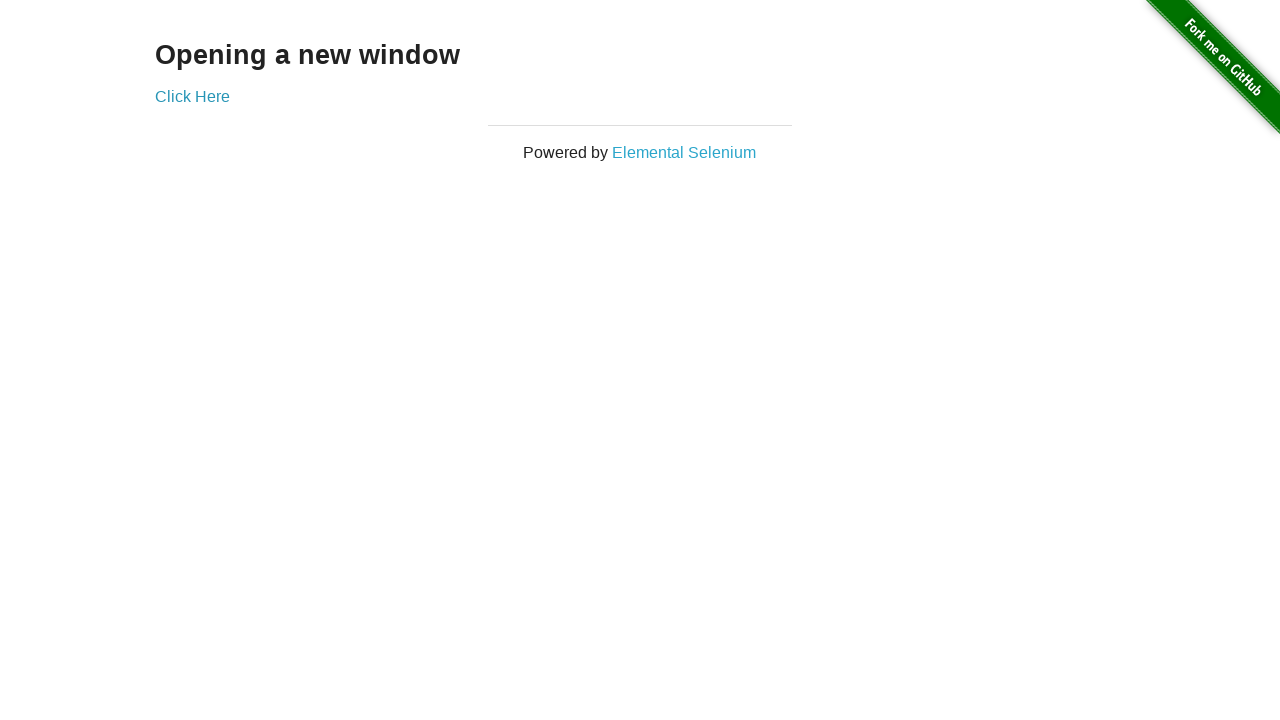

Switched back to original window
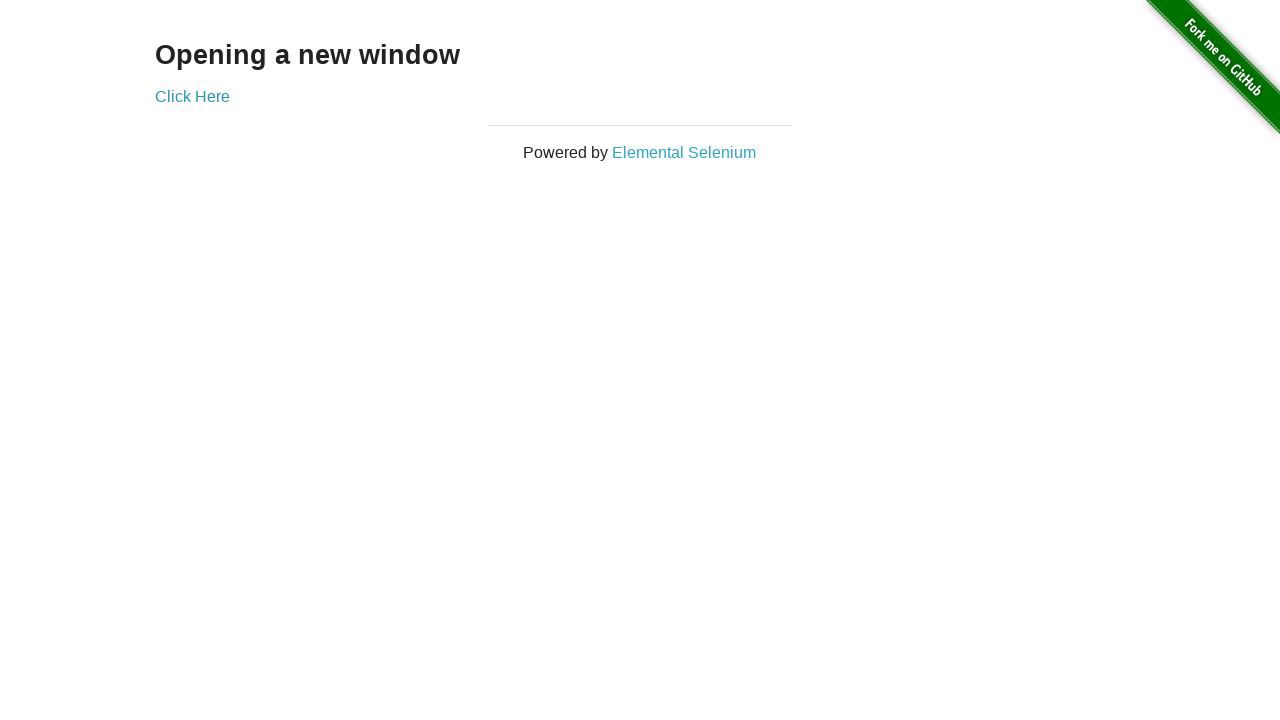

Verified original page title is still 'The Internet'
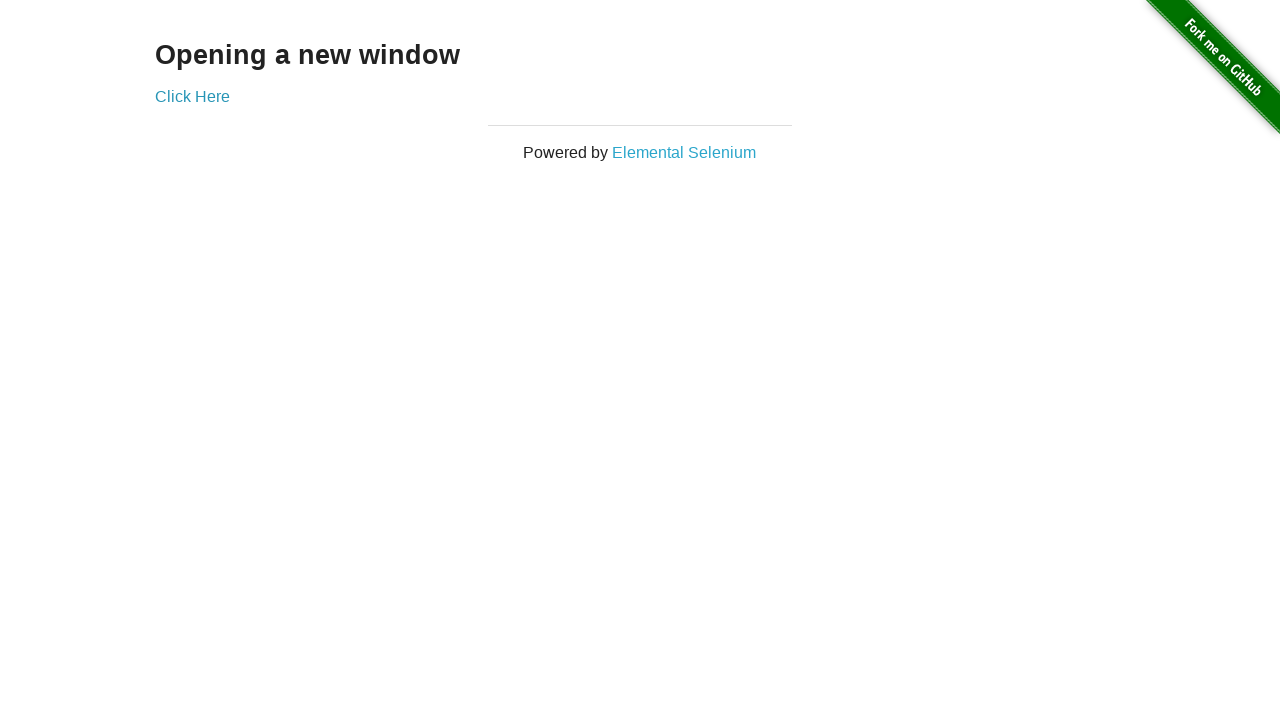

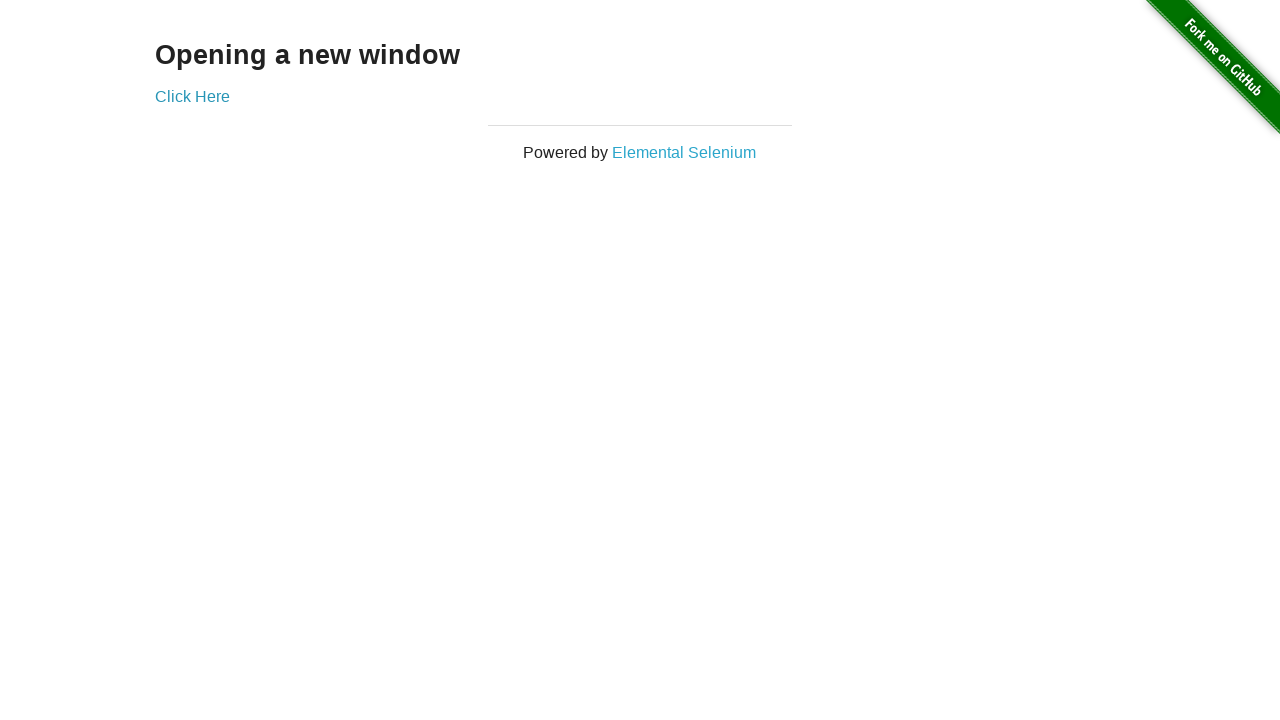